Tests clicking a "start loading green" button and verifying the loading state appears, then after waiting, verifies the success message appears and loading elements disappear.

Starting URL: https://kristinek.github.io/site/examples/loading_color

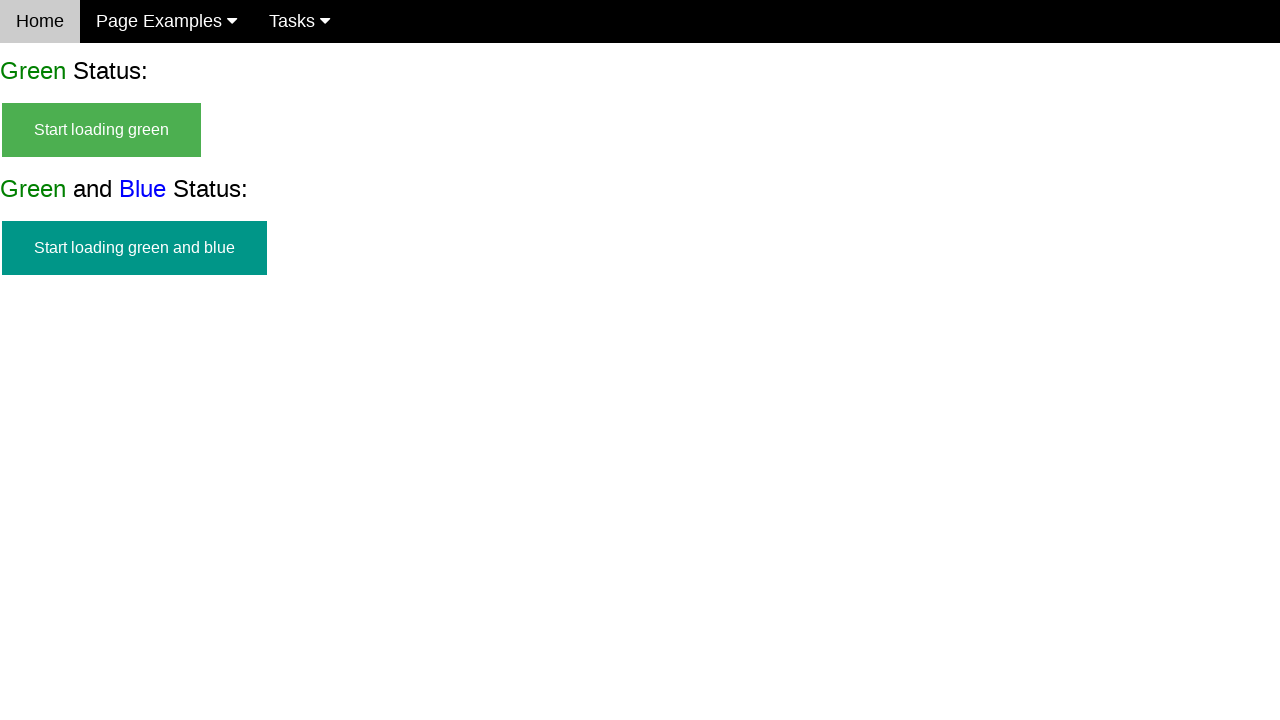

Clicked 'start loading green' button at (102, 130) on #start_green
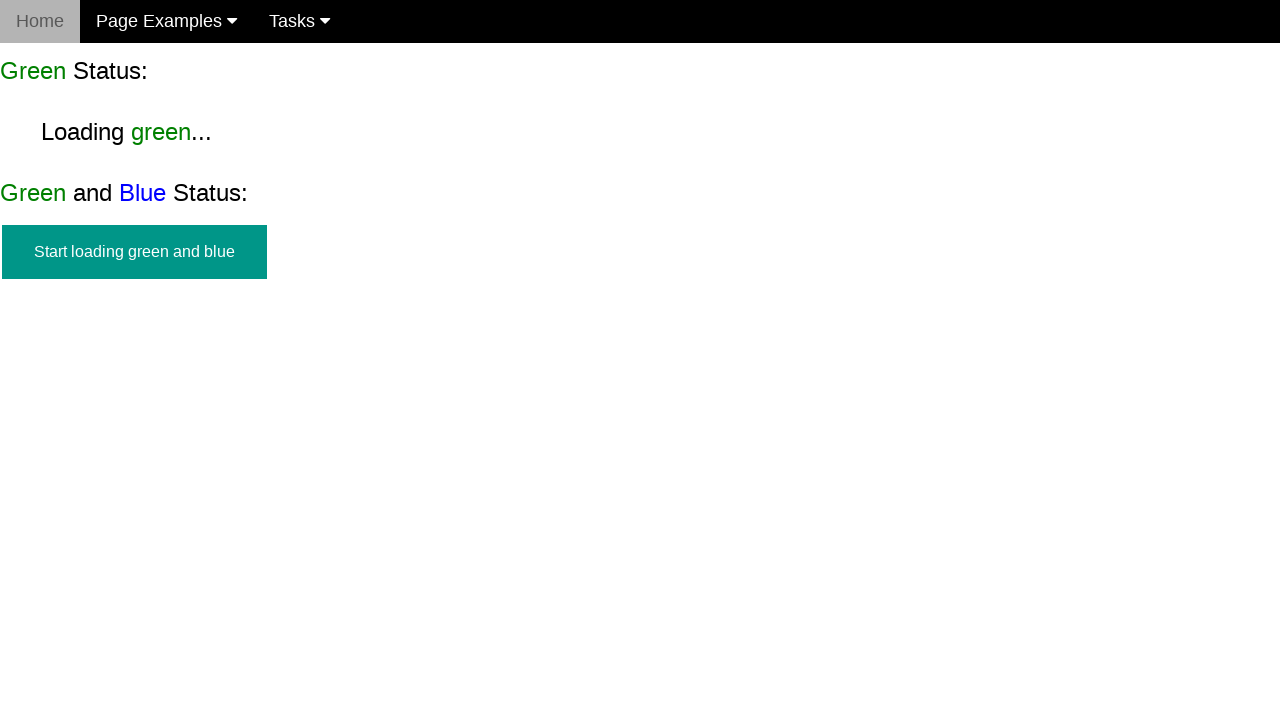

Verified start button is hidden
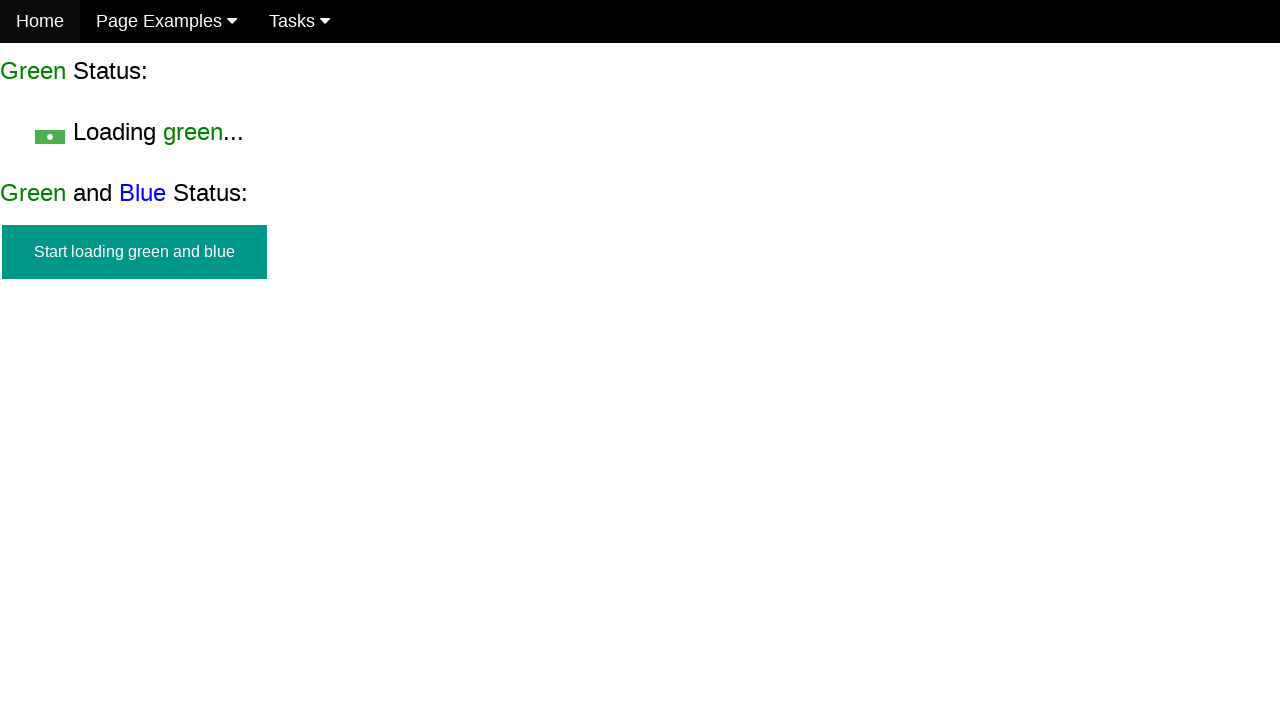

Verified loading state is visible
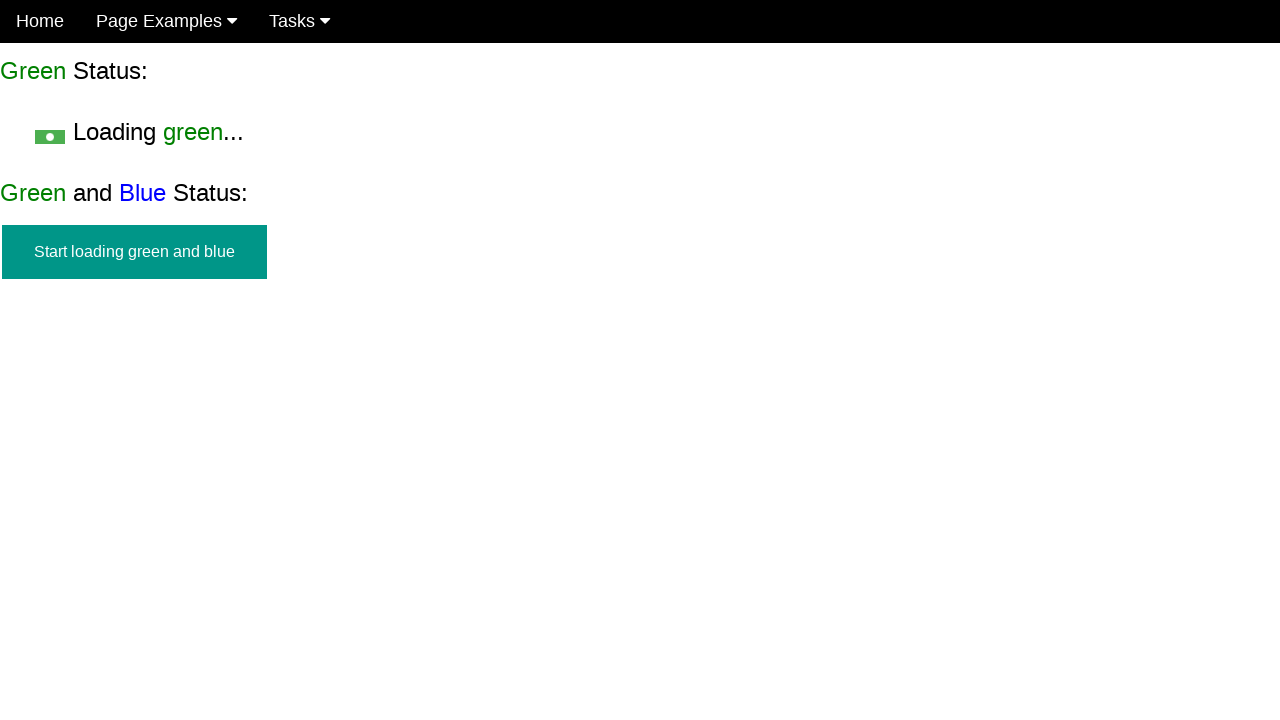

Waited 5 seconds for loading to complete
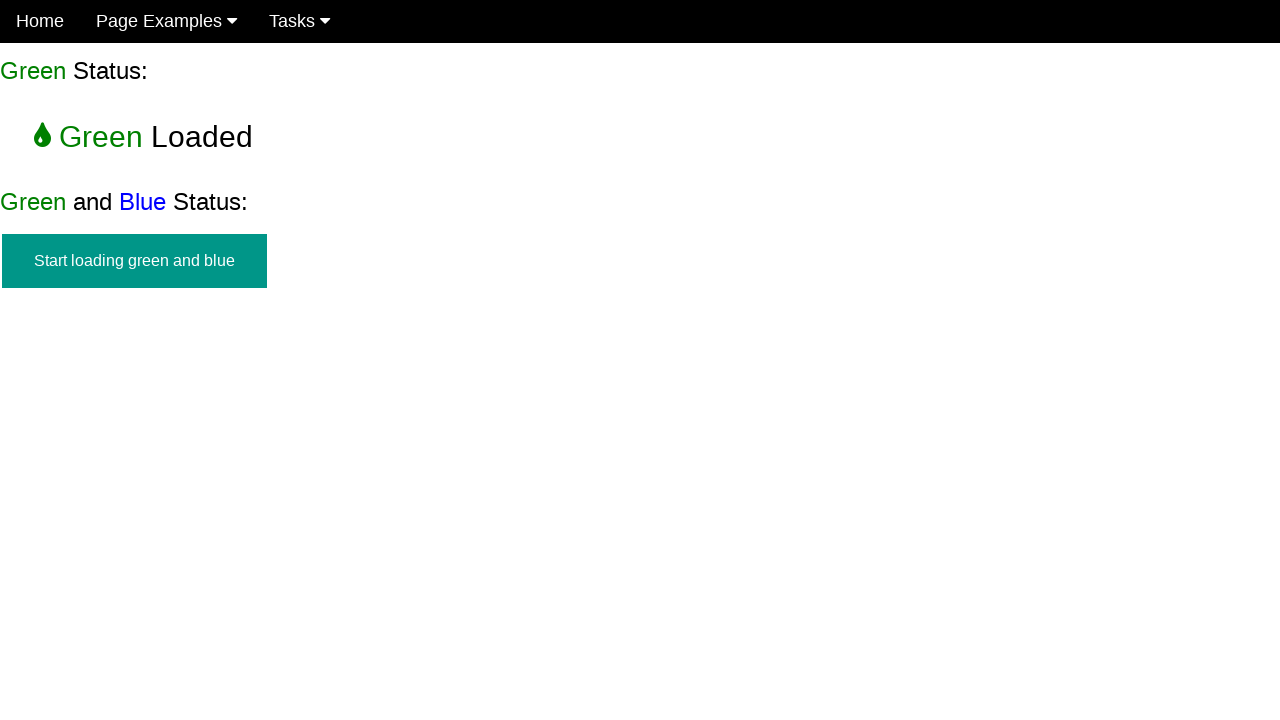

Verified start button is still hidden
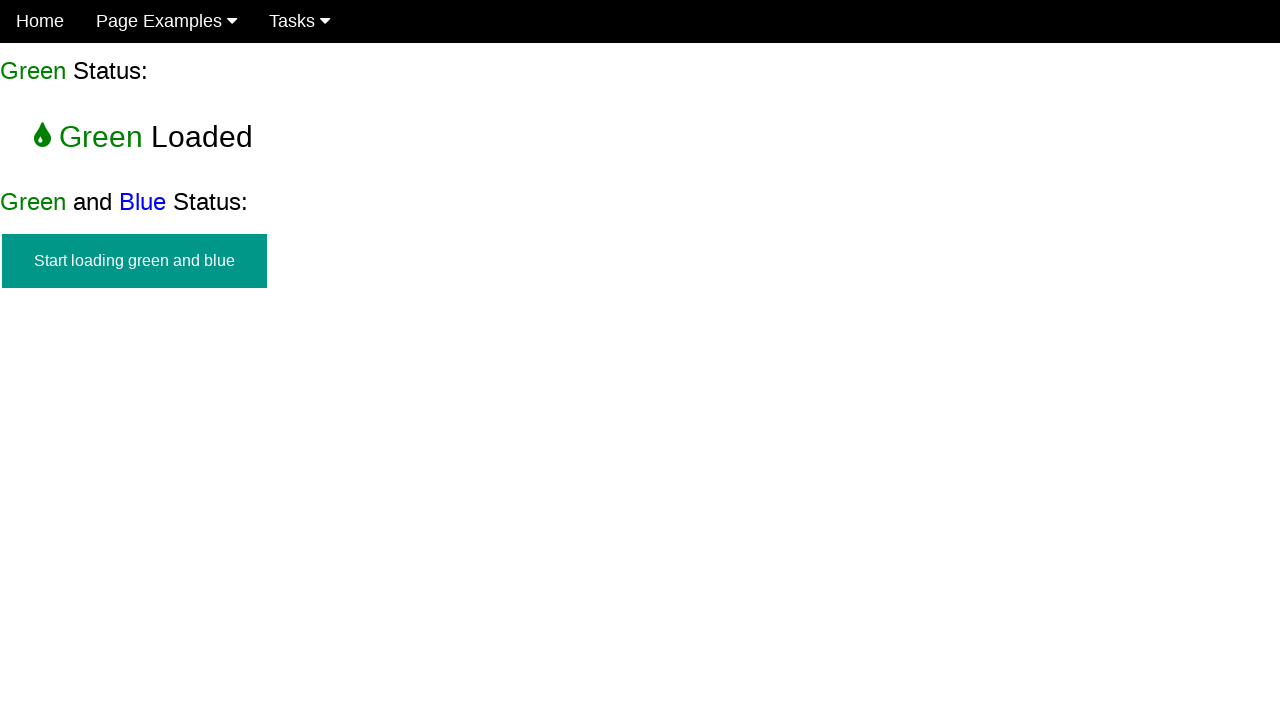

Verified loading state has disappeared
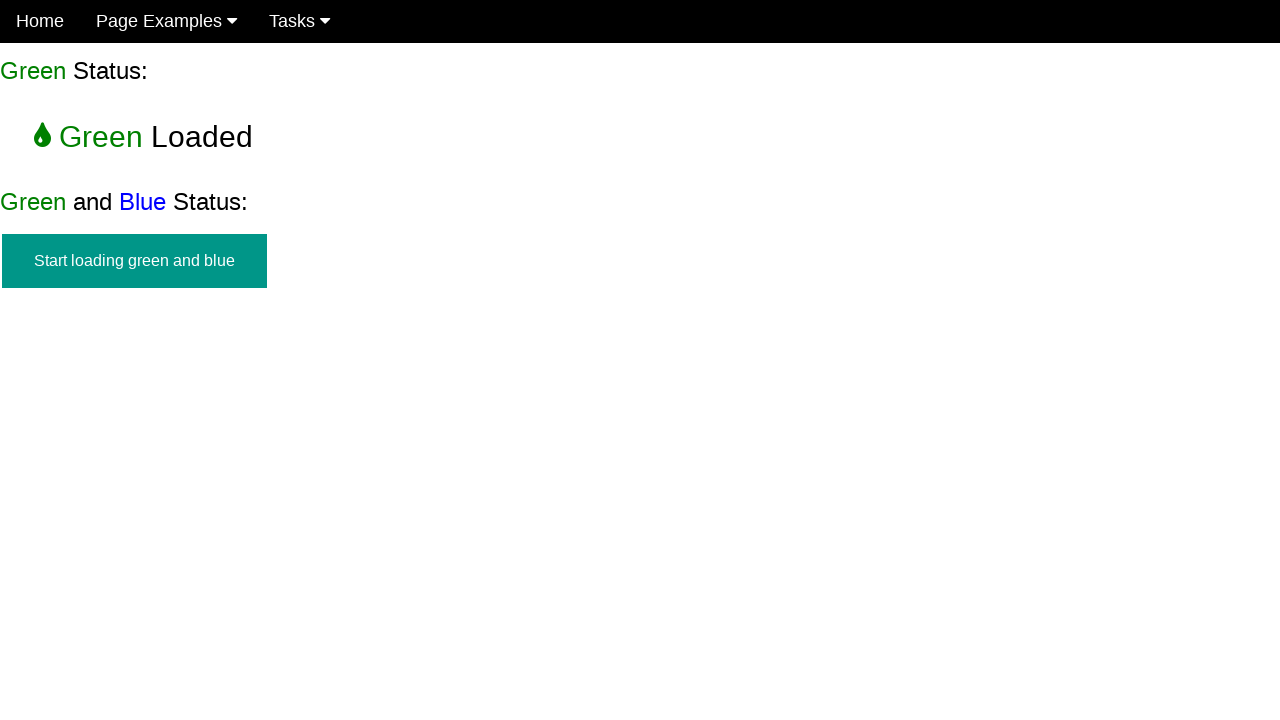

Verified success message is displayed
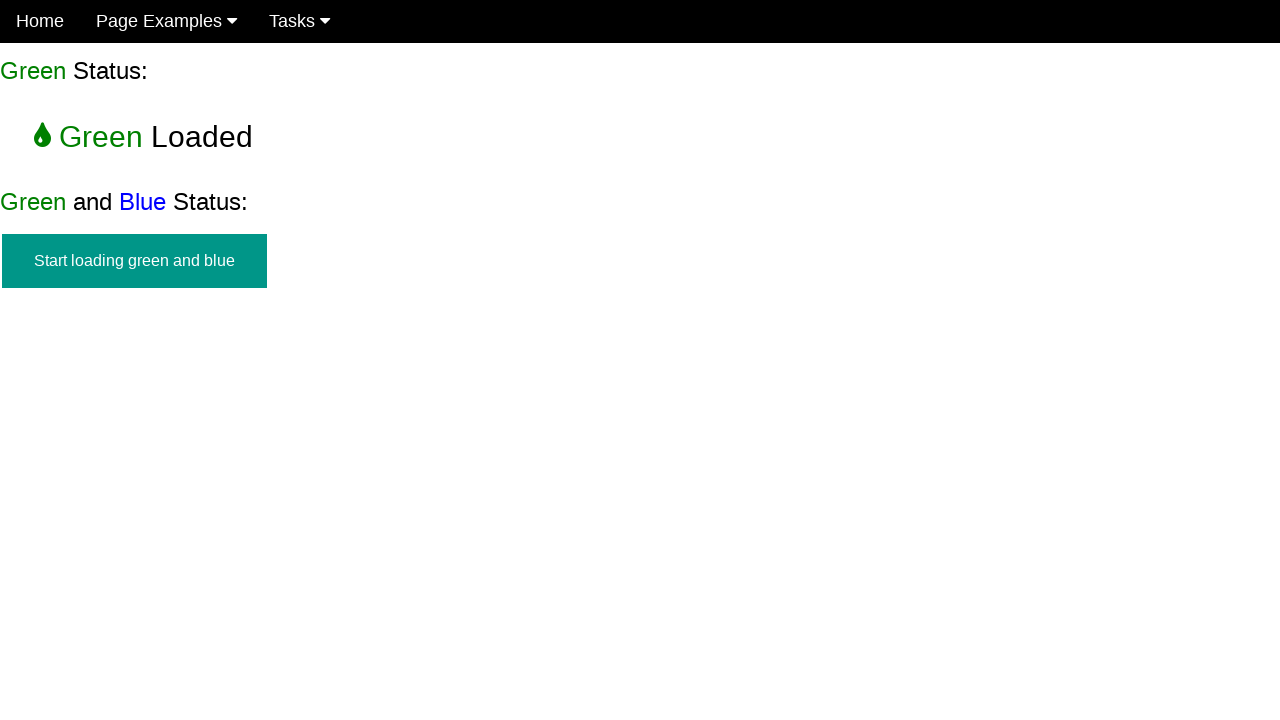

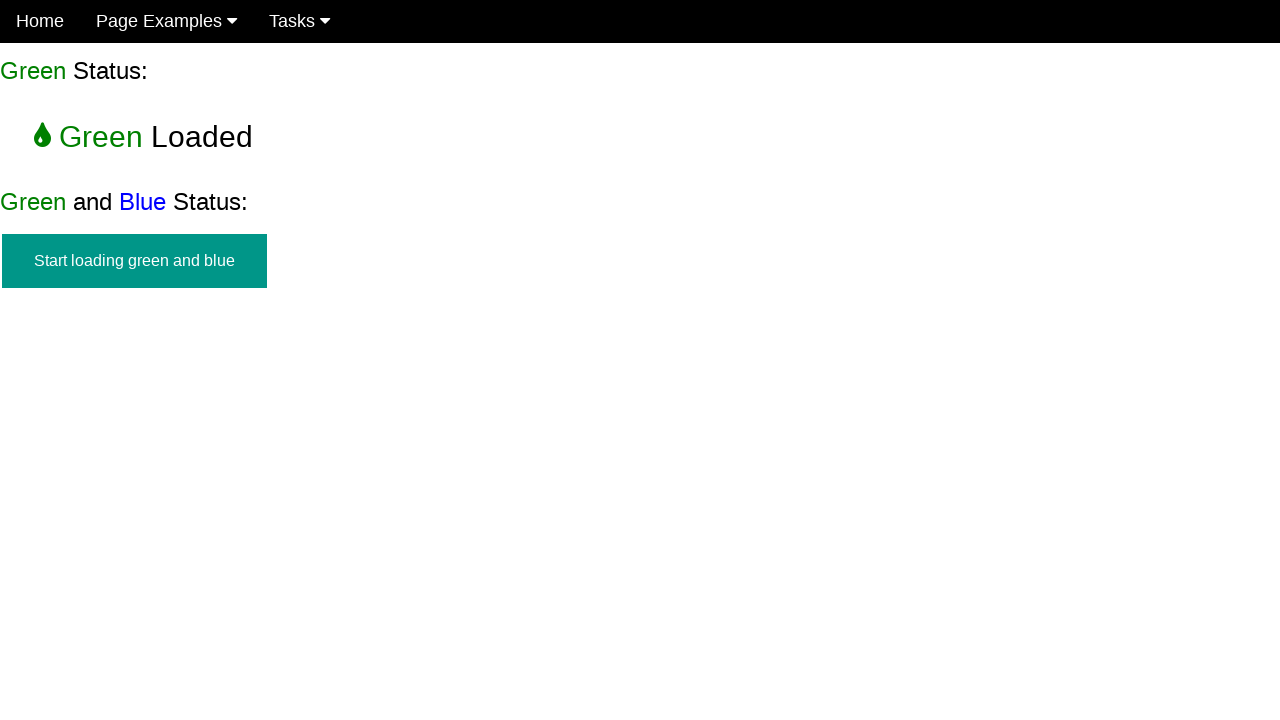